Opens the TestingShastra website and maximizes the window

Starting URL: https://testingshastra.com/

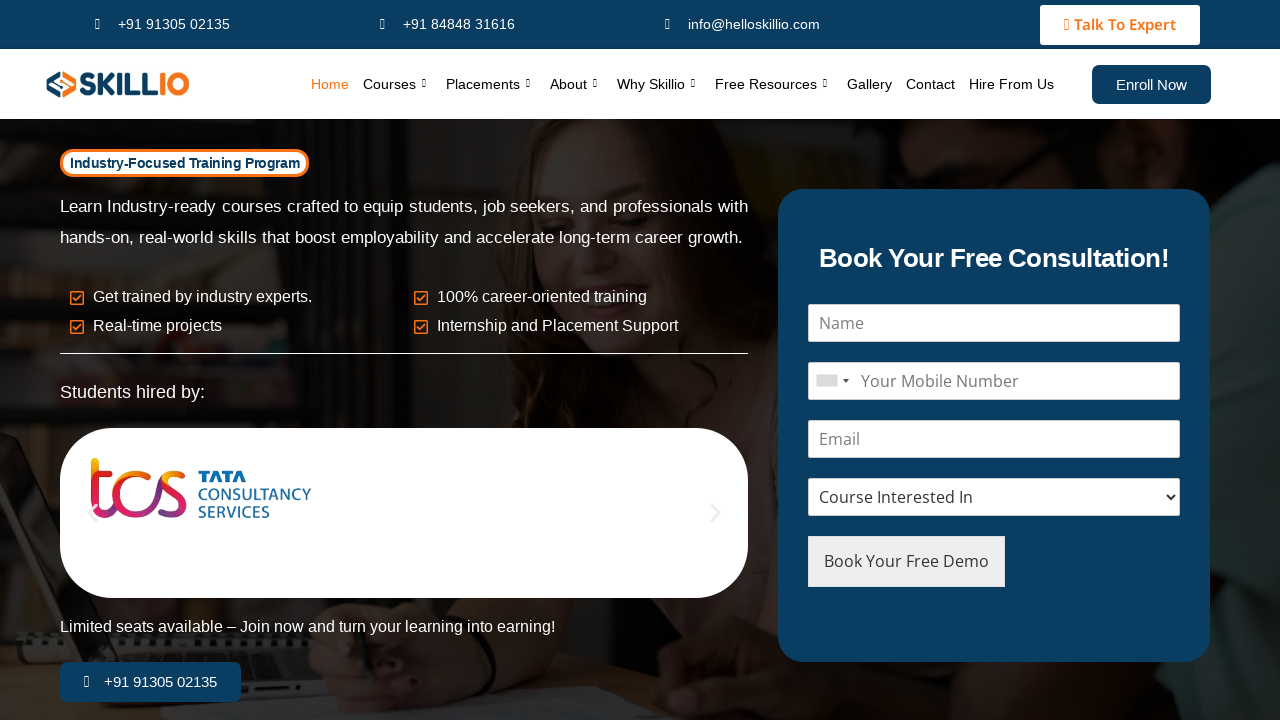

Navigated to TestingShastra website
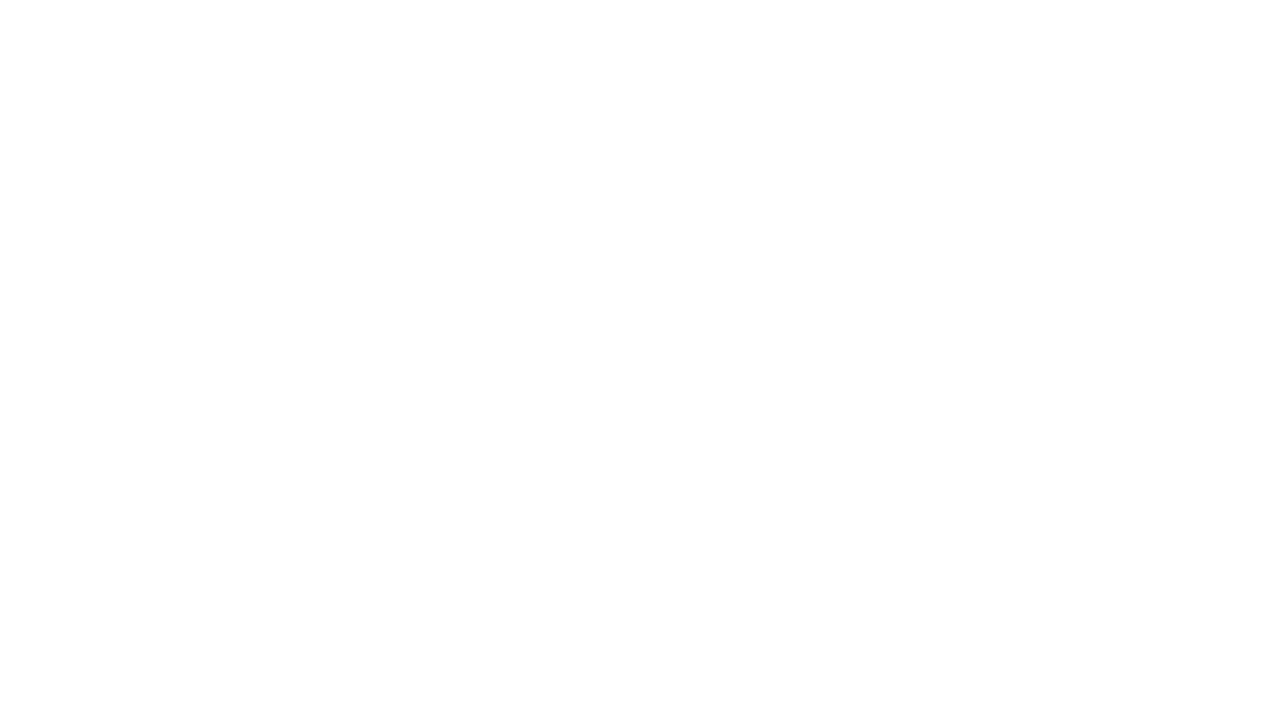

Maximized browser window
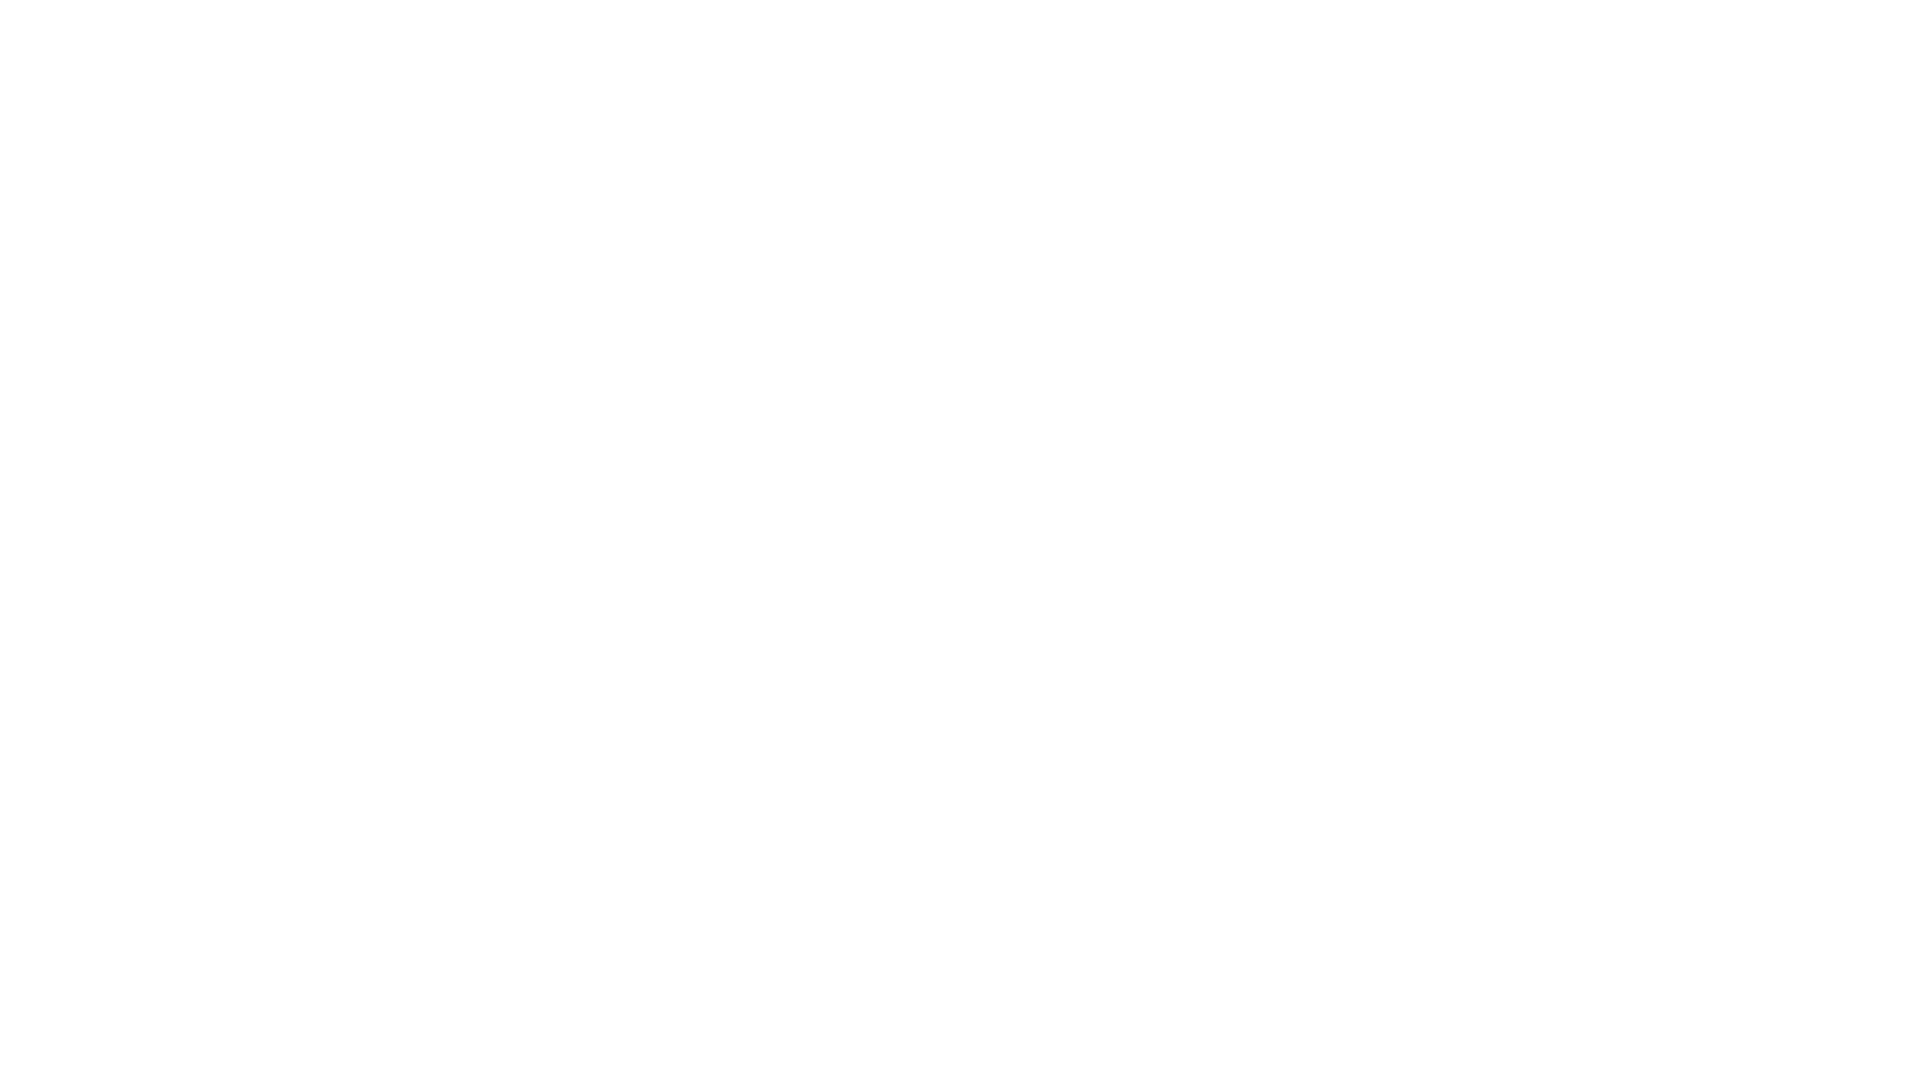

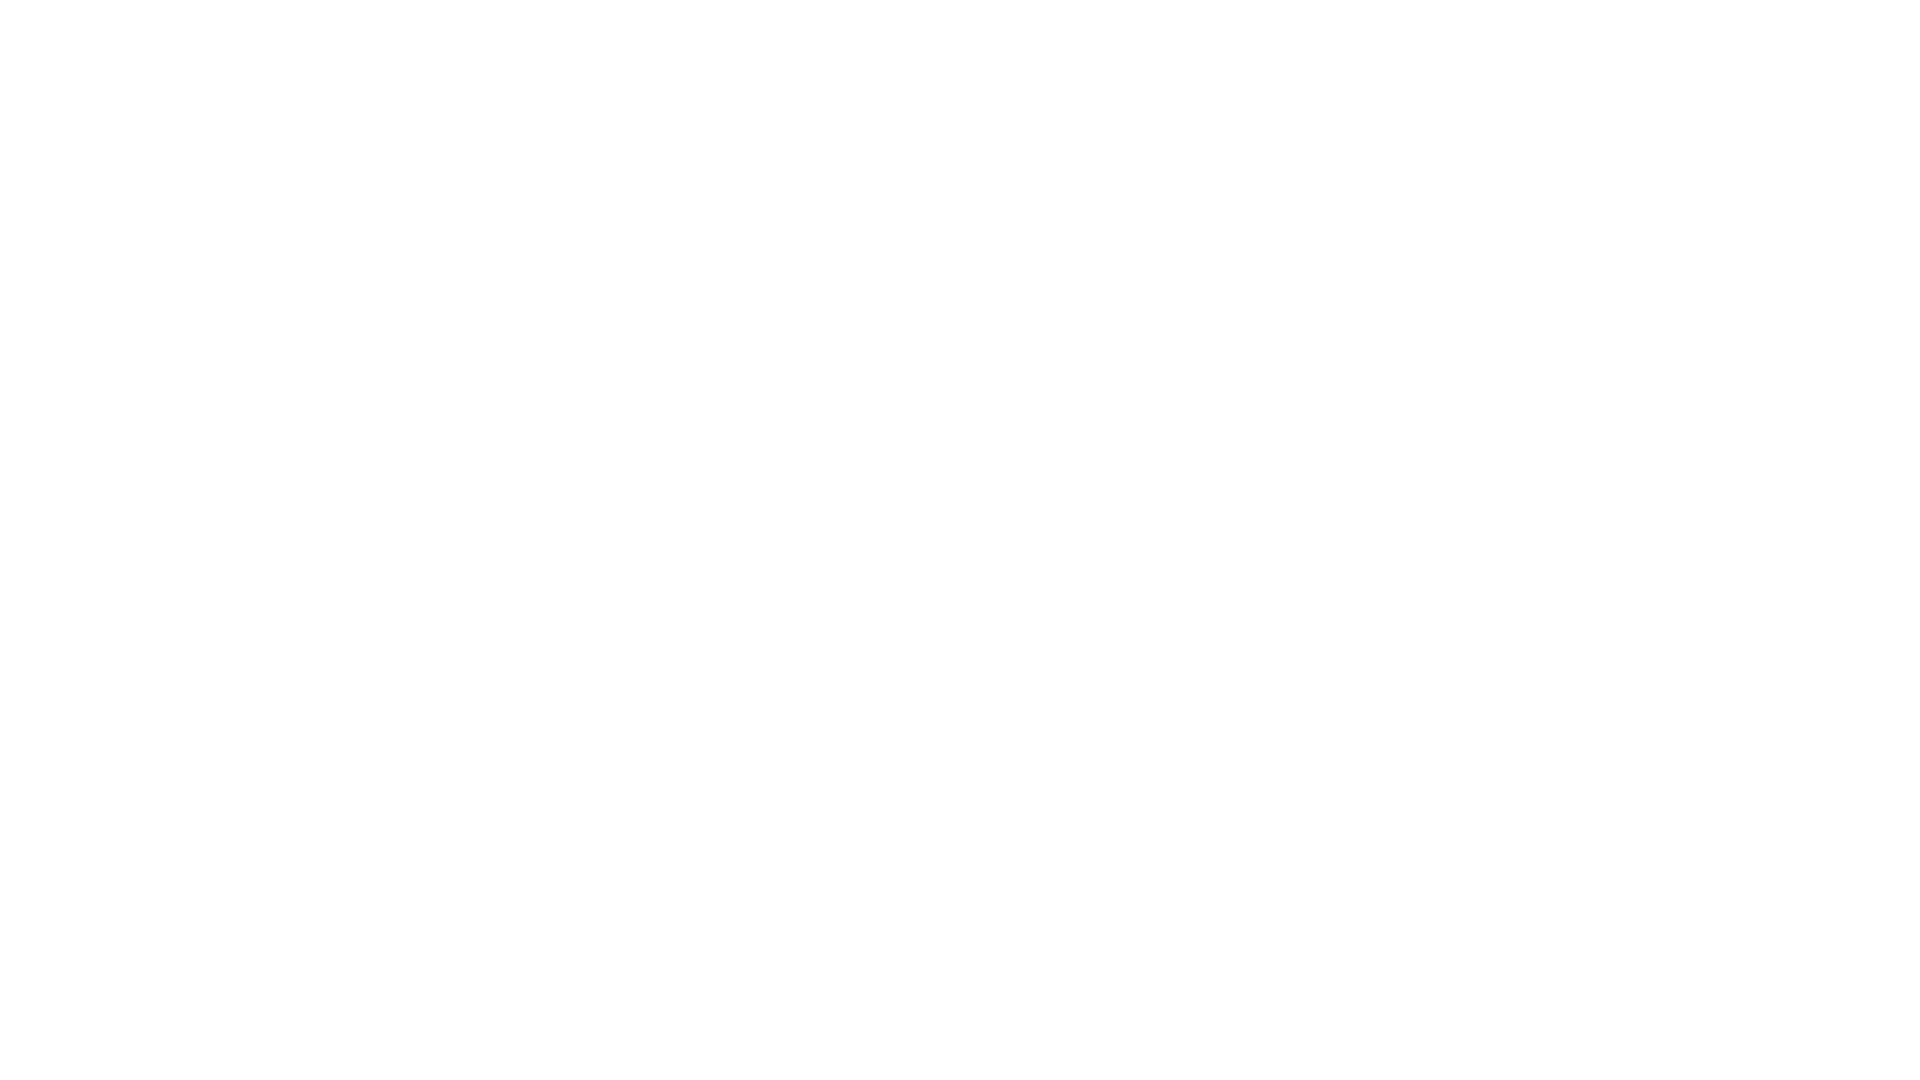